Tests JavaScript prompt alert functionality by clicking a button to trigger a prompt, entering a name into the prompt, accepting it, and verifying the entered name appears in the result message.

Starting URL: https://testcenter.techproeducation.com/index.php?page=javascript-alerts

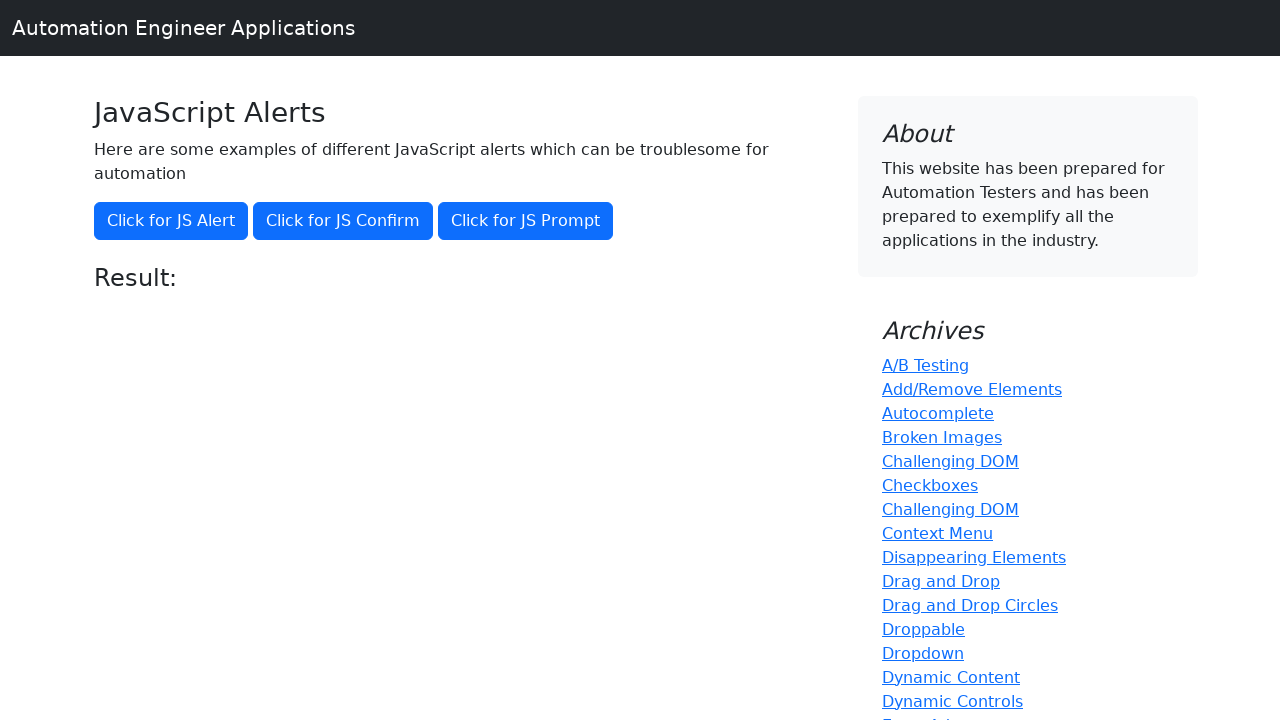

Clicked button to trigger JavaScript prompt alert at (526, 221) on button[onclick='jsPrompt()']
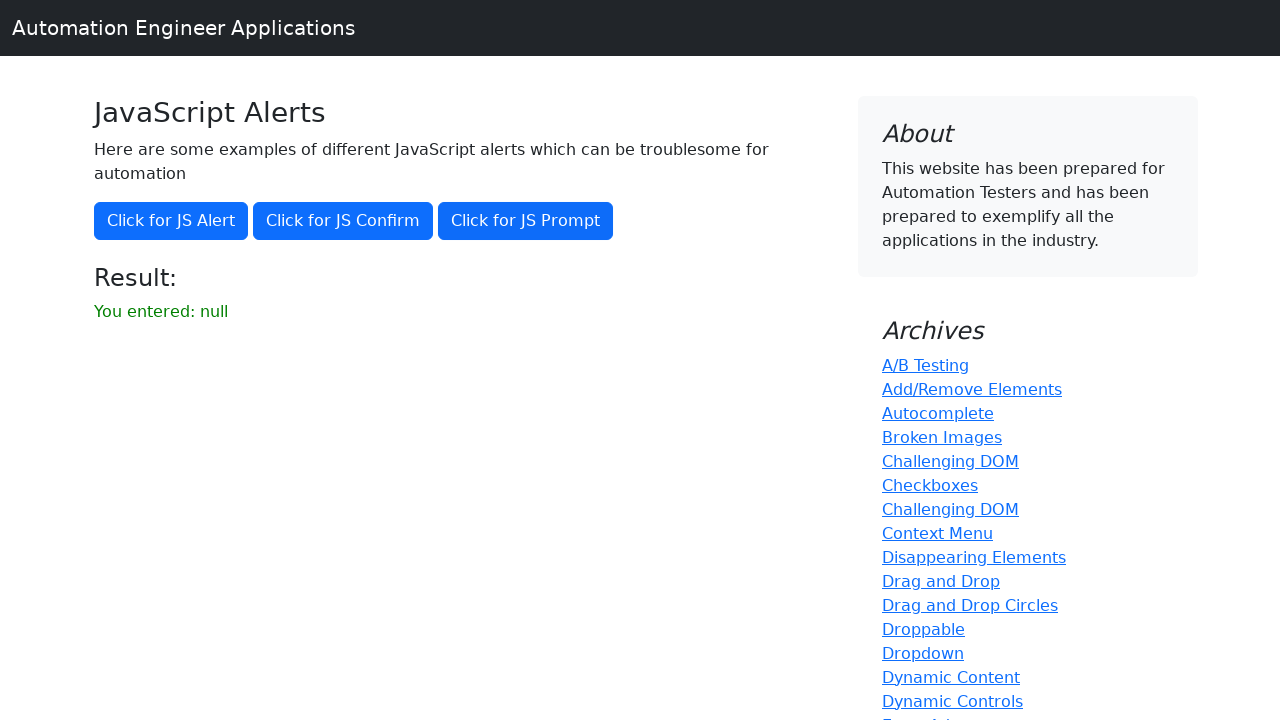

Set up dialog handler to accept prompt with 'Ahmet'
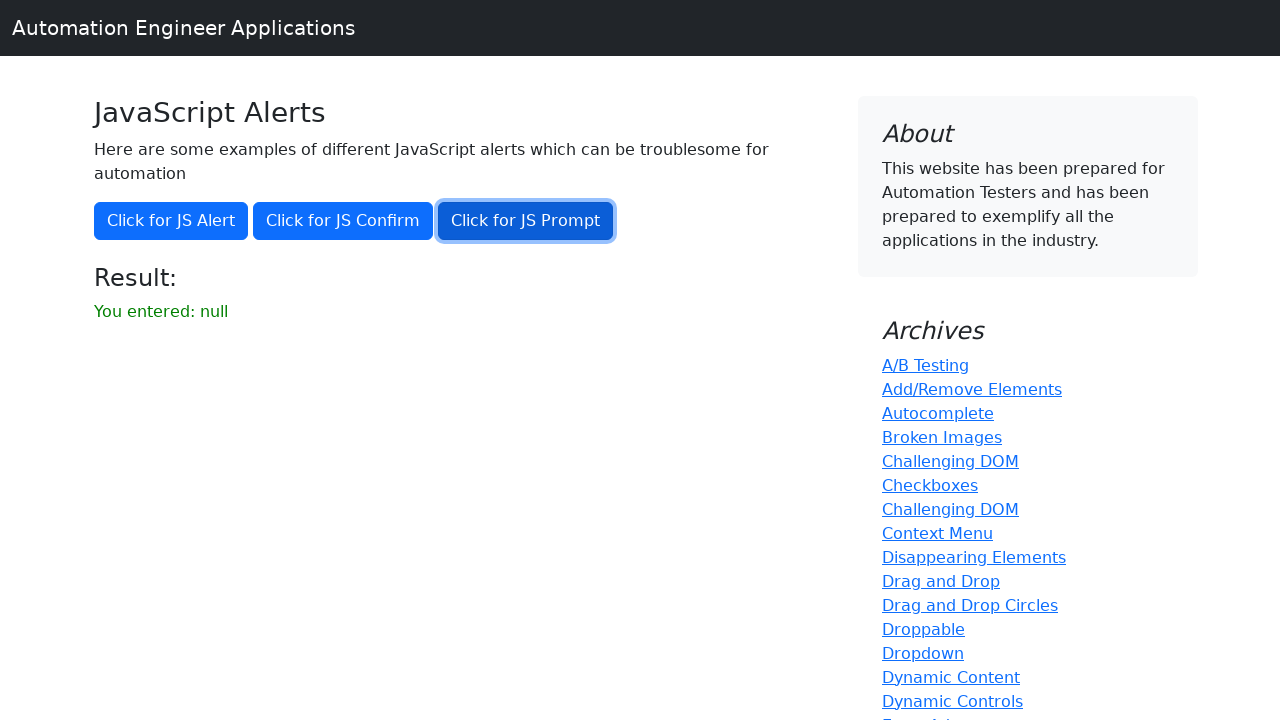

Clicked button again to trigger prompt with handler active at (526, 221) on button[onclick='jsPrompt()']
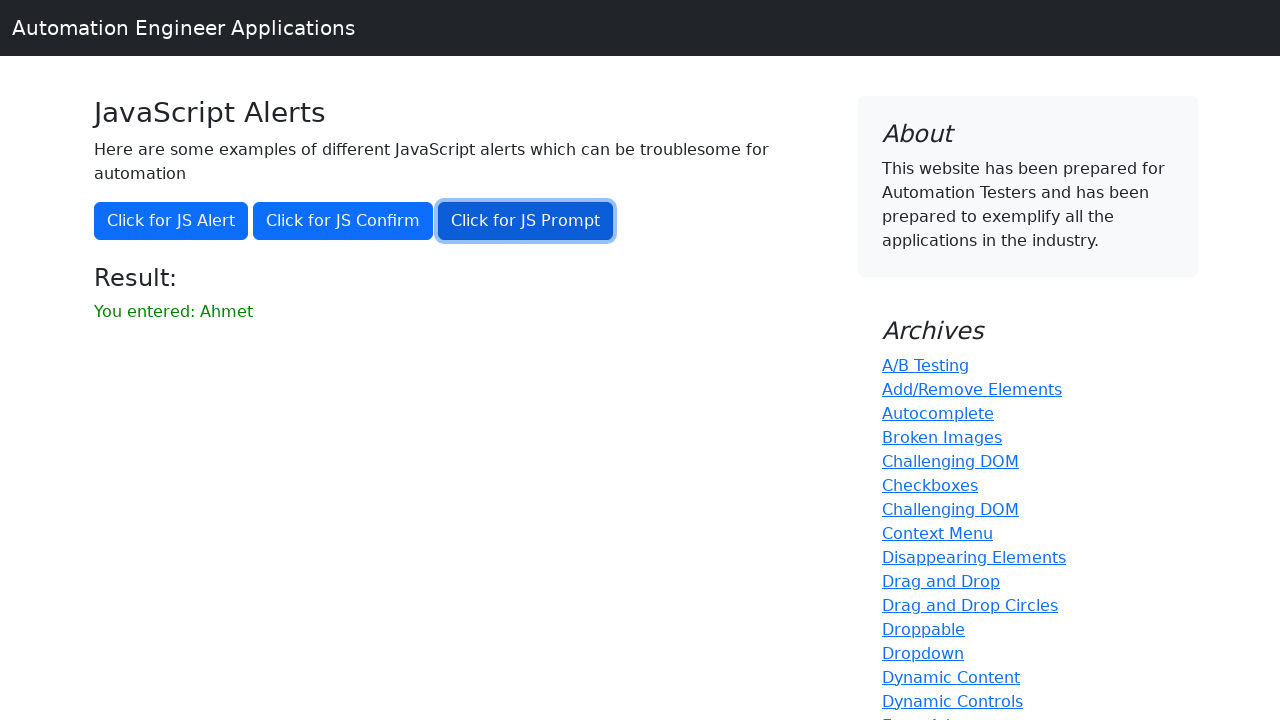

Located result element
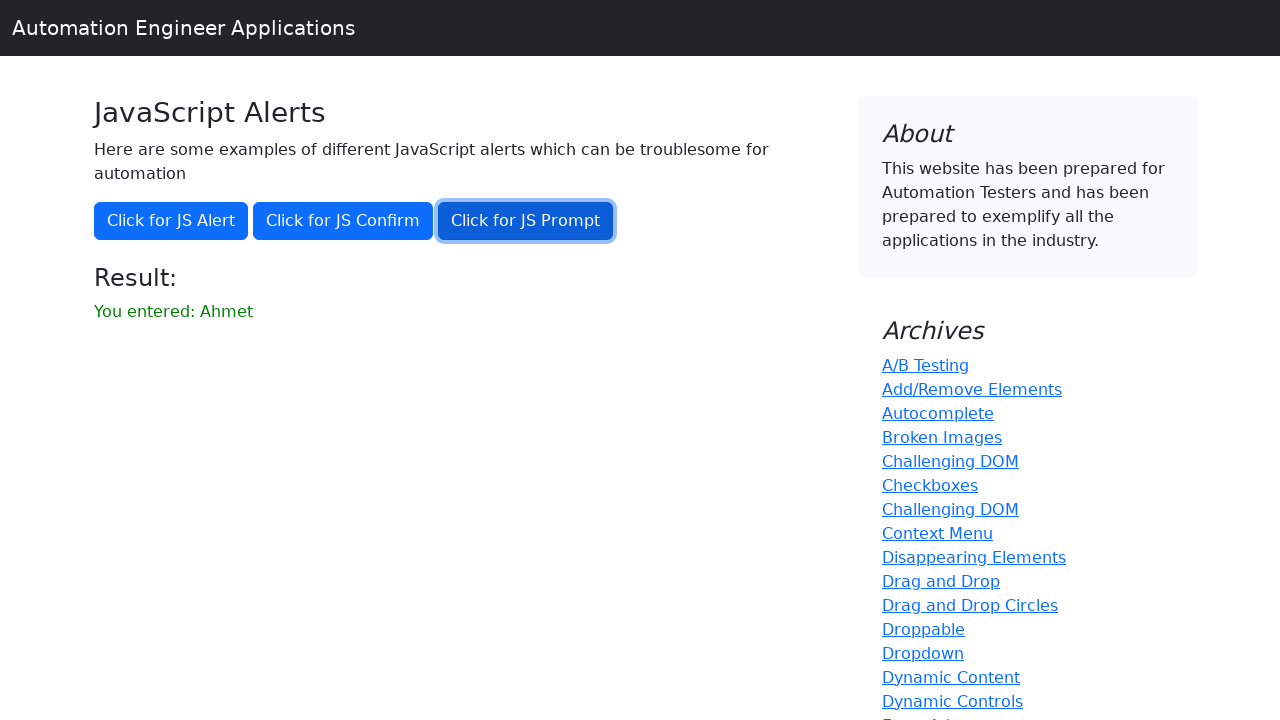

Result element became visible
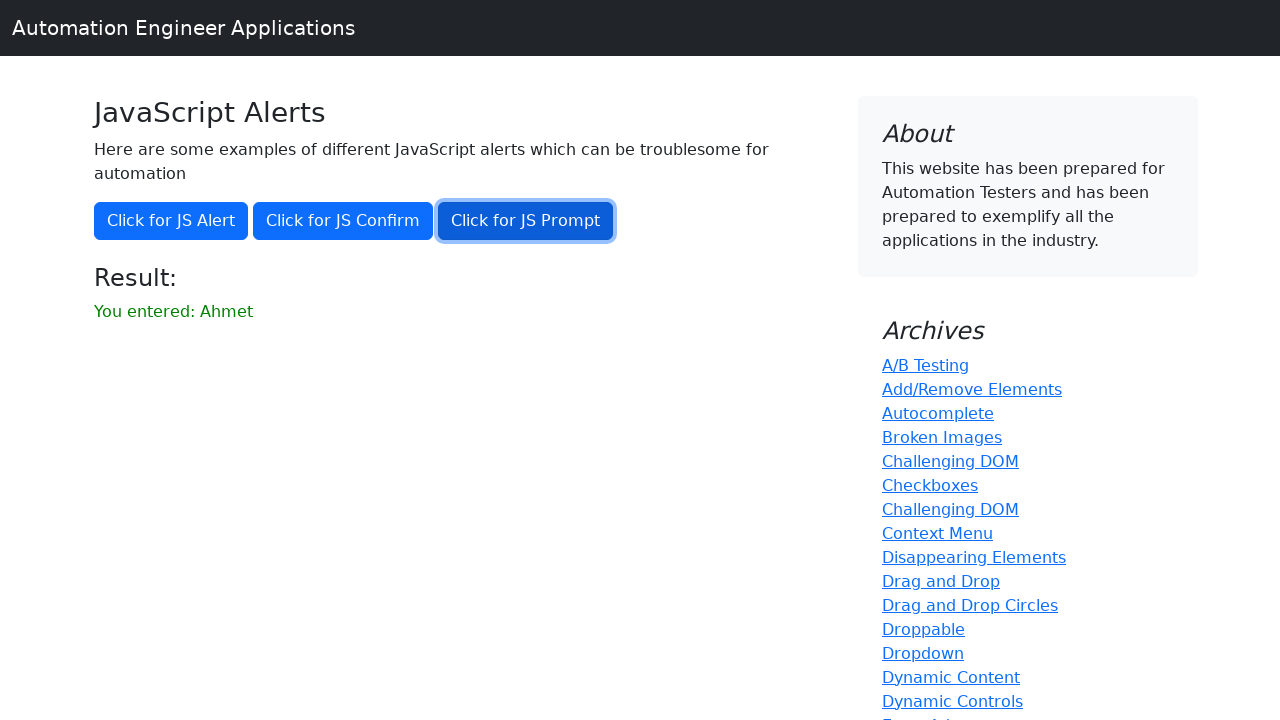

Verified that 'Ahmet' appears in result message
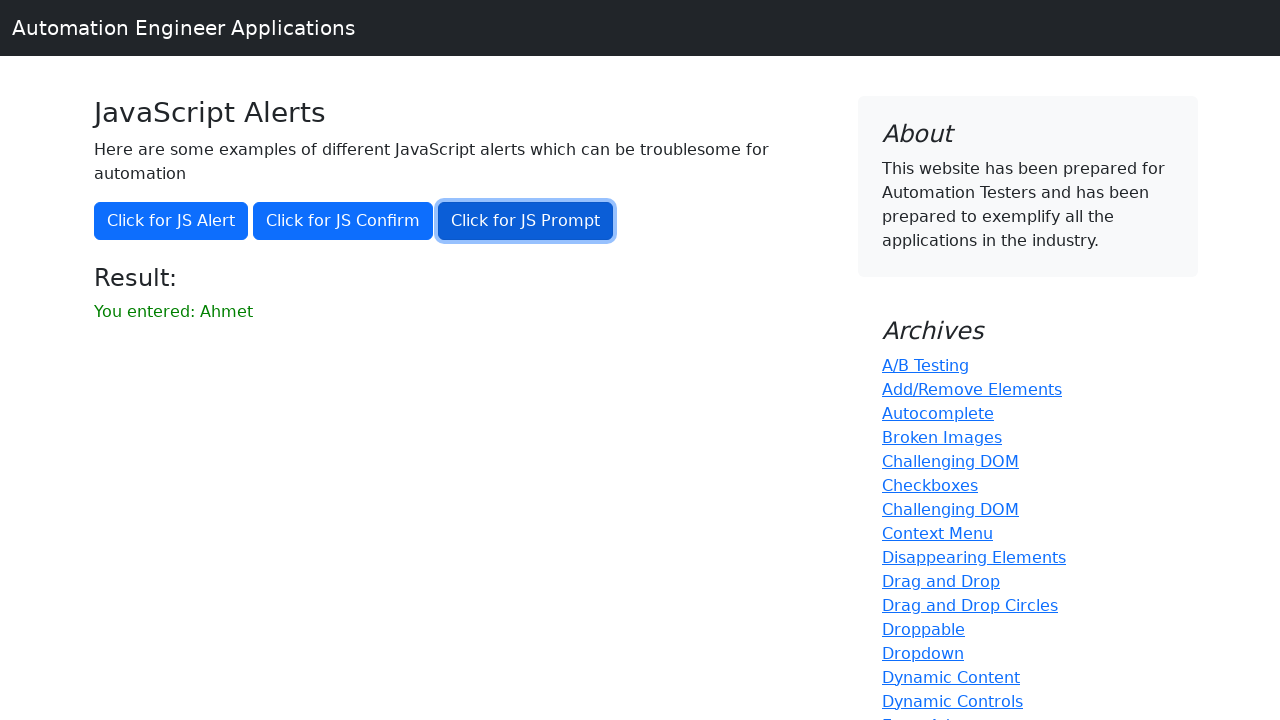

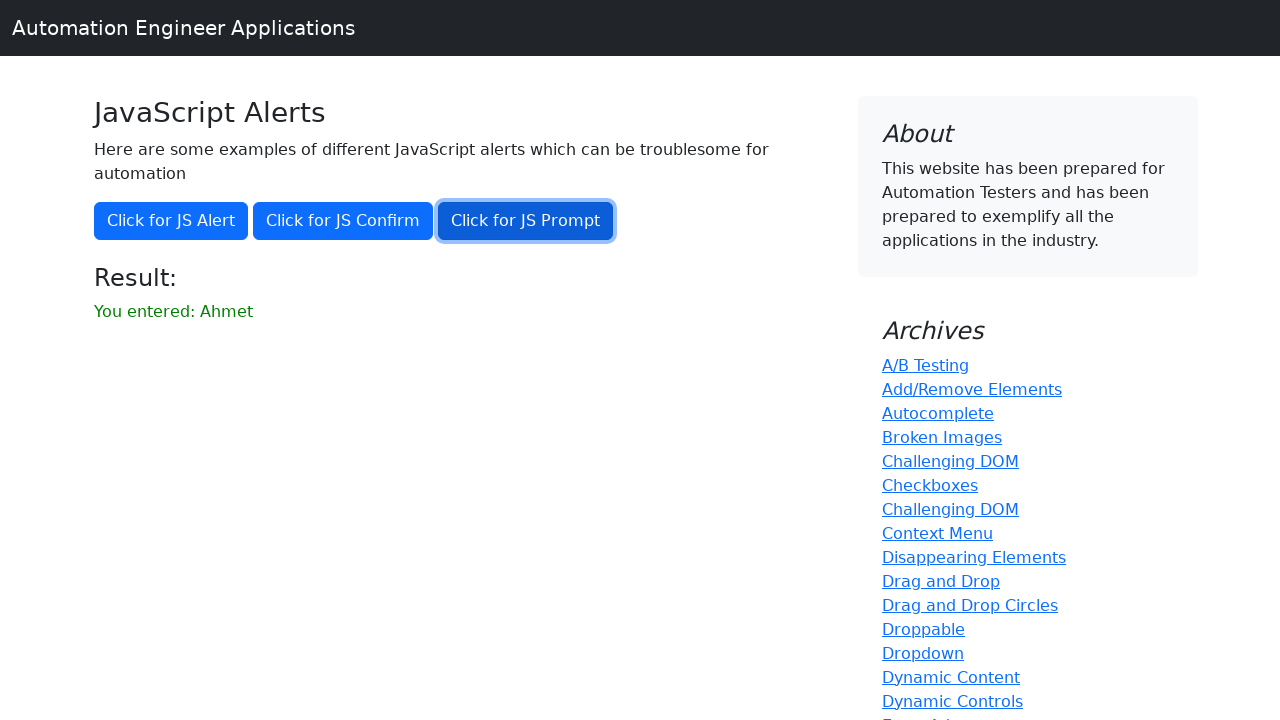